Tests scrolling functionality by jumping directly to the bottom of the page using END key and then back to the top using HOME key

Starting URL: https://techproeducation.com

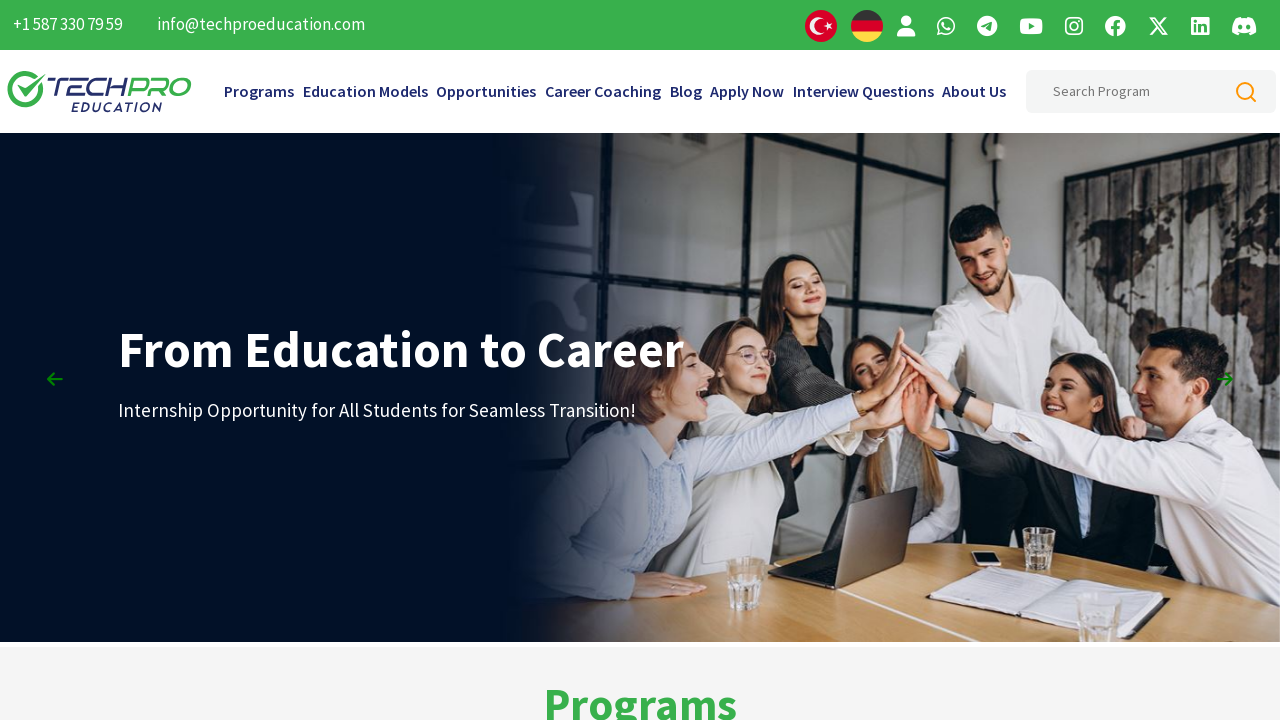

Pressed END key to jump to bottom of page
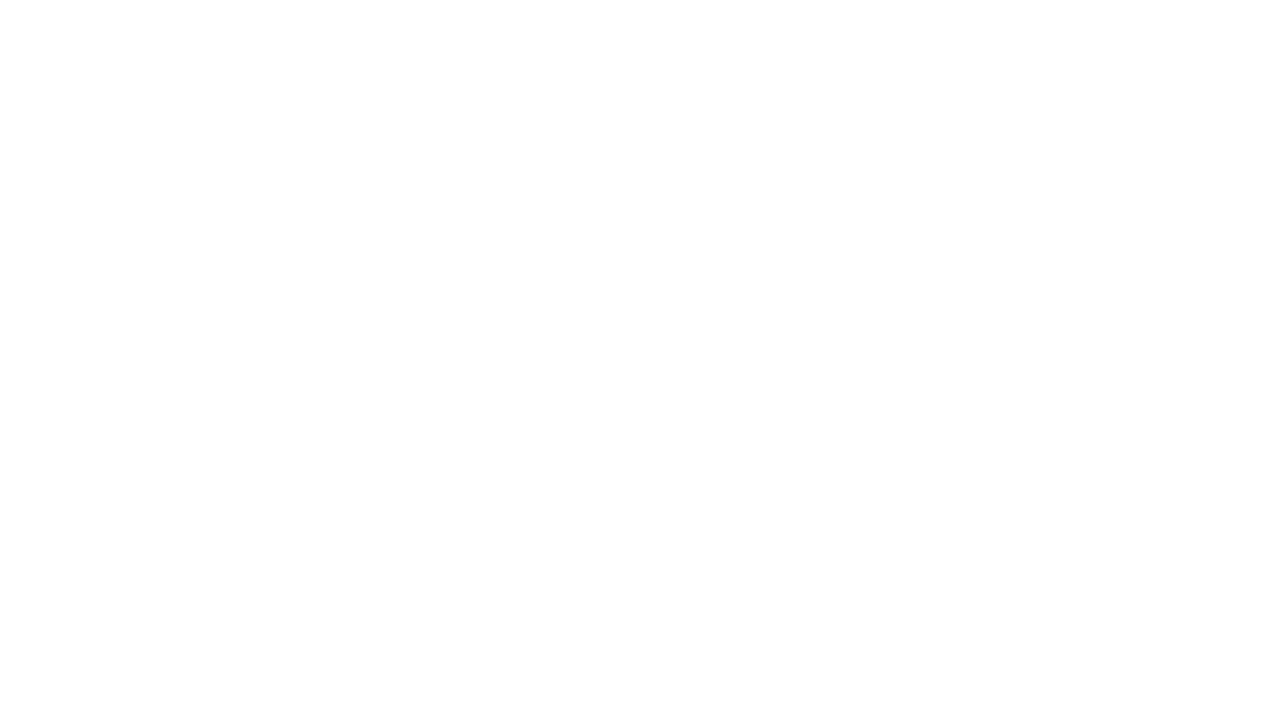

Pressed HOME key to jump back to top of page
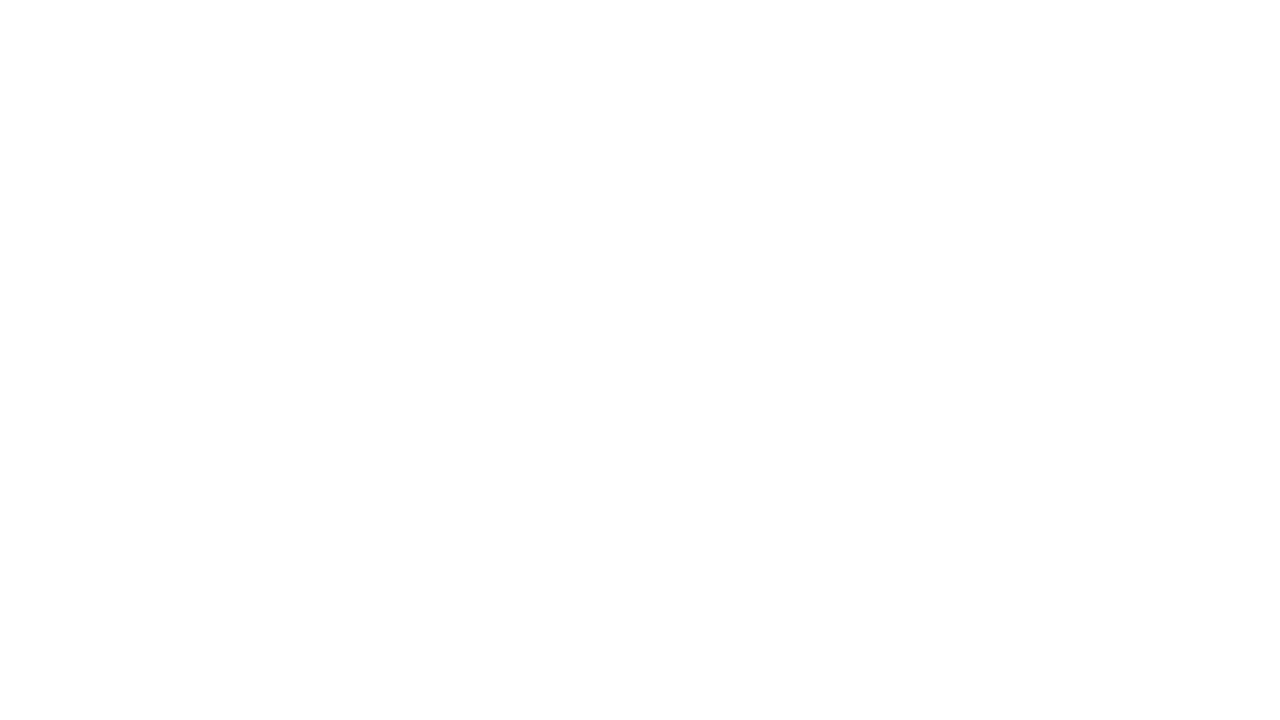

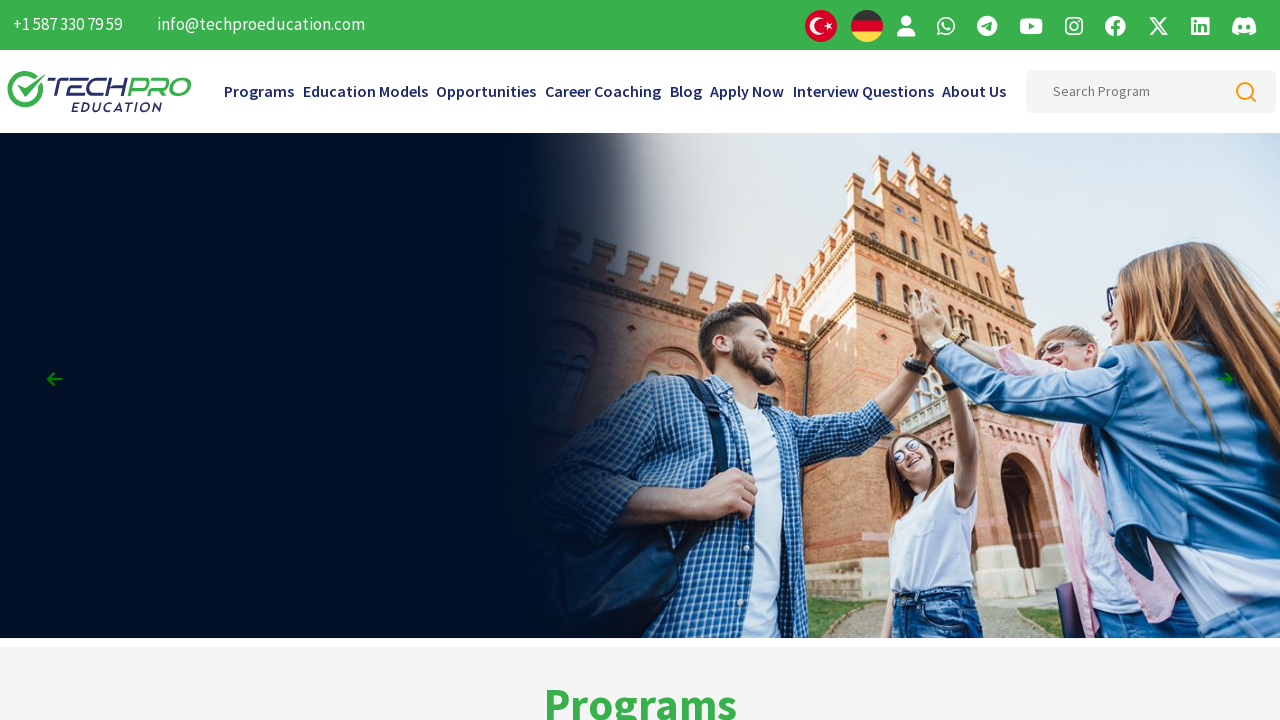